Tests that edits are saved when the input loses focus (blur event)

Starting URL: https://demo.playwright.dev/todomvc

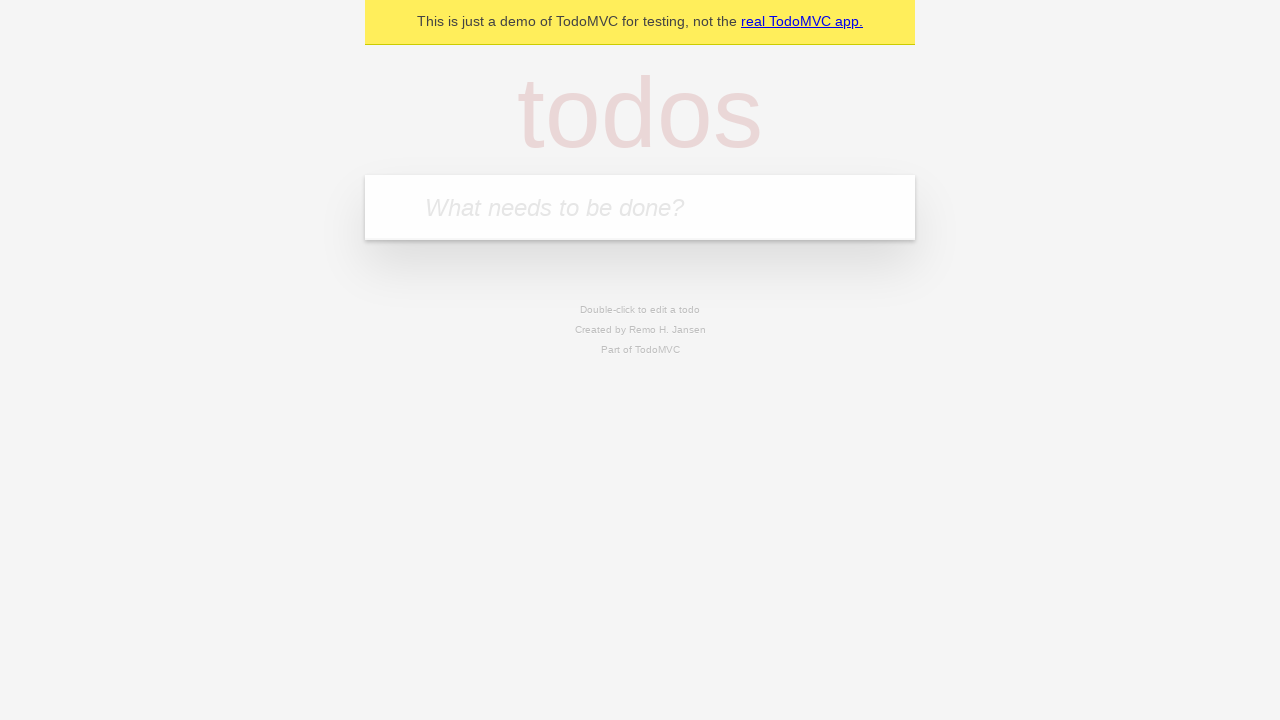

Filled todo input with 'buy some cheese' on internal:attr=[placeholder="What needs to be done?"i]
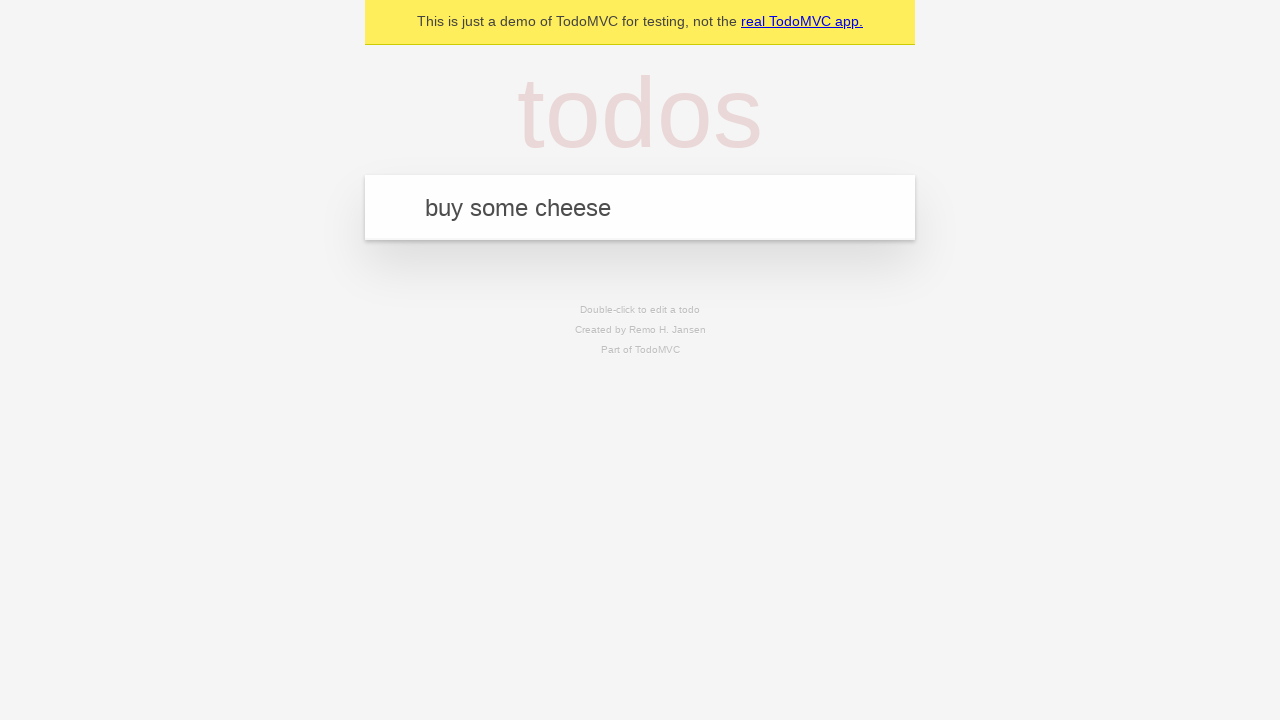

Pressed Enter to create todo 'buy some cheese' on internal:attr=[placeholder="What needs to be done?"i]
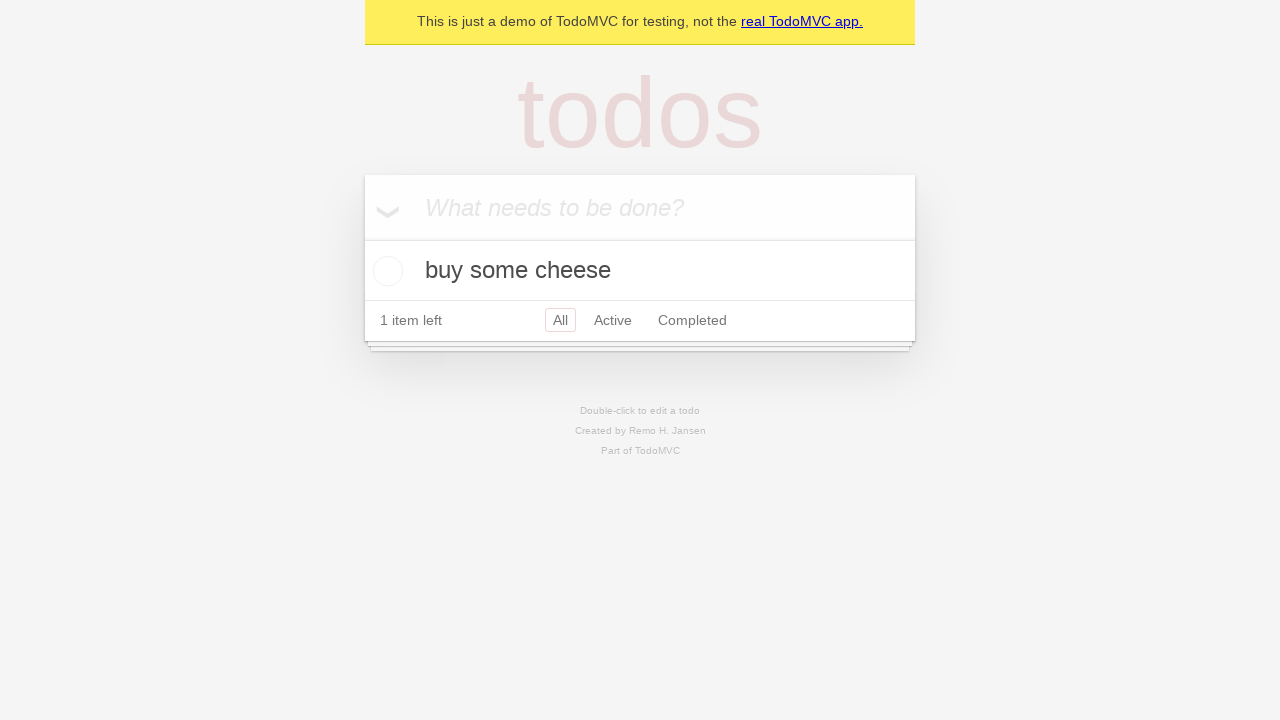

Filled todo input with 'feed the cat' on internal:attr=[placeholder="What needs to be done?"i]
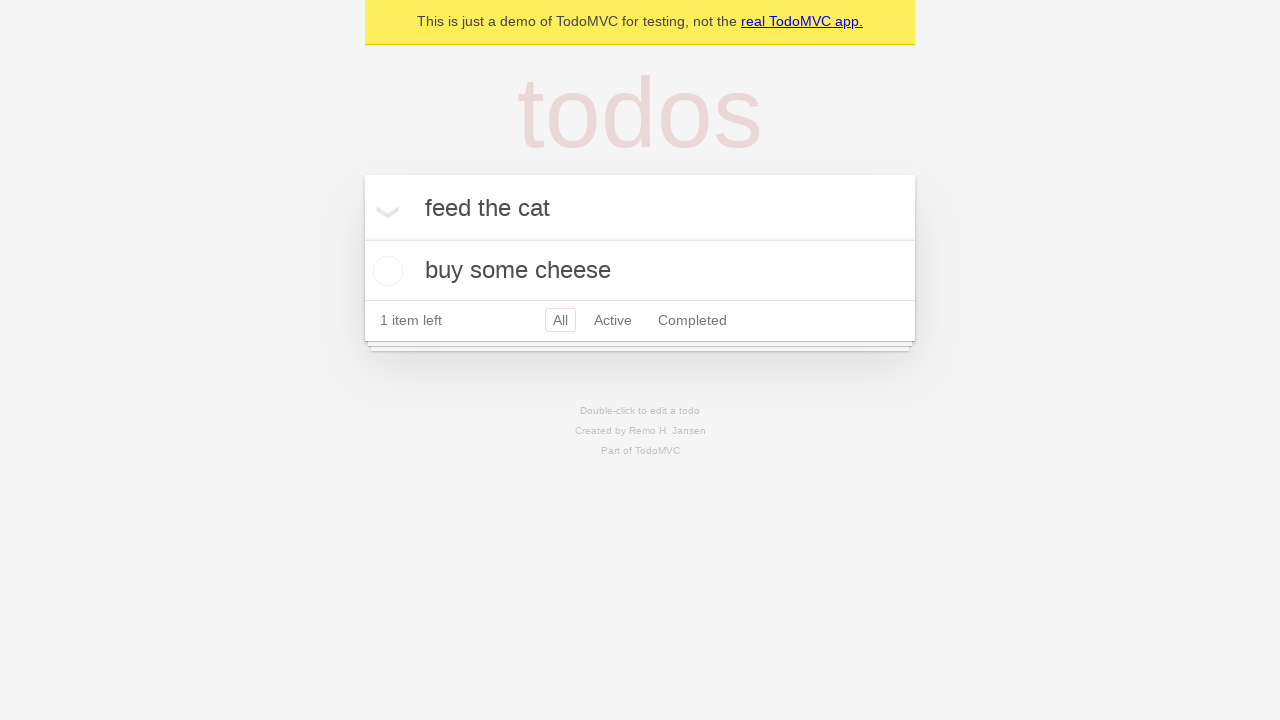

Pressed Enter to create todo 'feed the cat' on internal:attr=[placeholder="What needs to be done?"i]
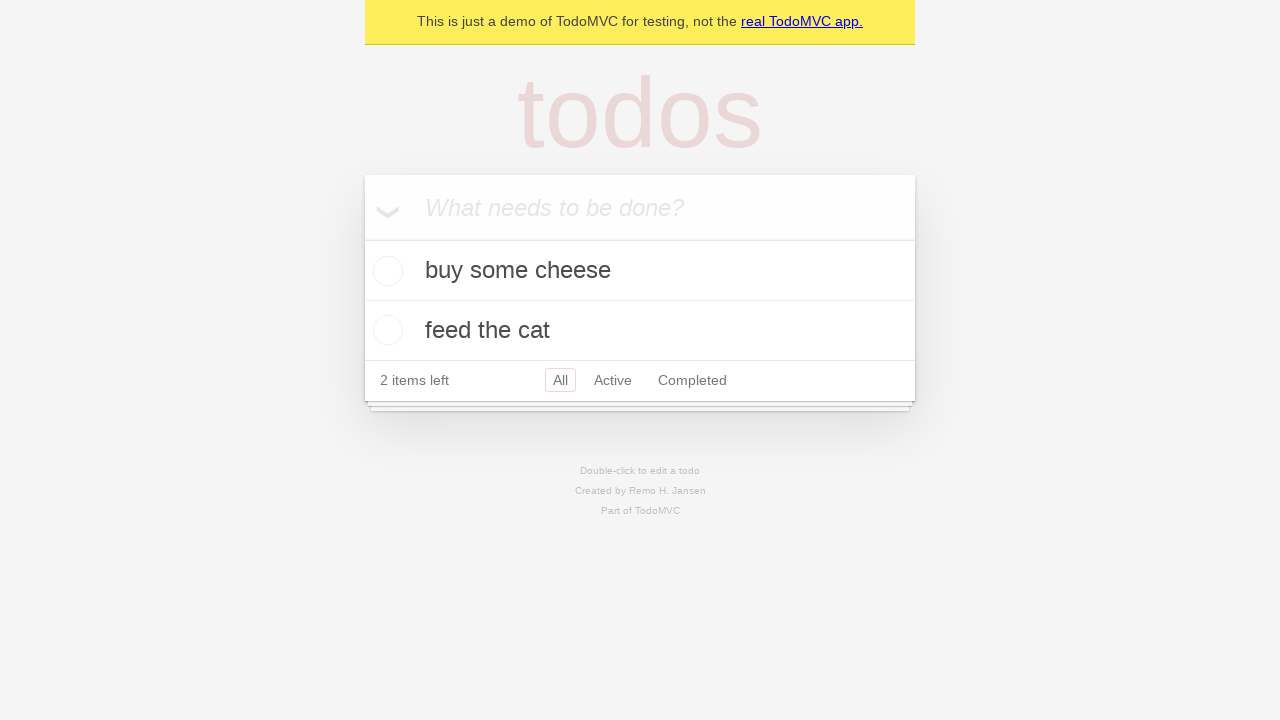

Filled todo input with 'book a doctors appointment' on internal:attr=[placeholder="What needs to be done?"i]
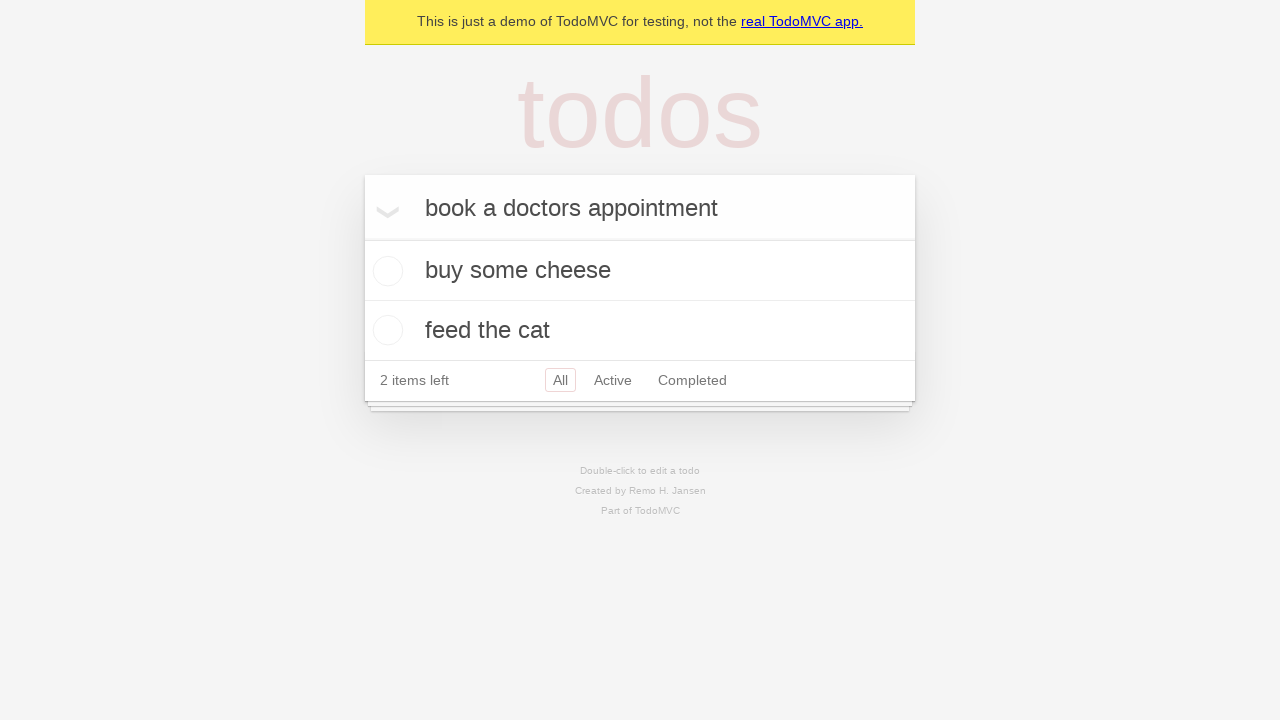

Pressed Enter to create todo 'book a doctors appointment' on internal:attr=[placeholder="What needs to be done?"i]
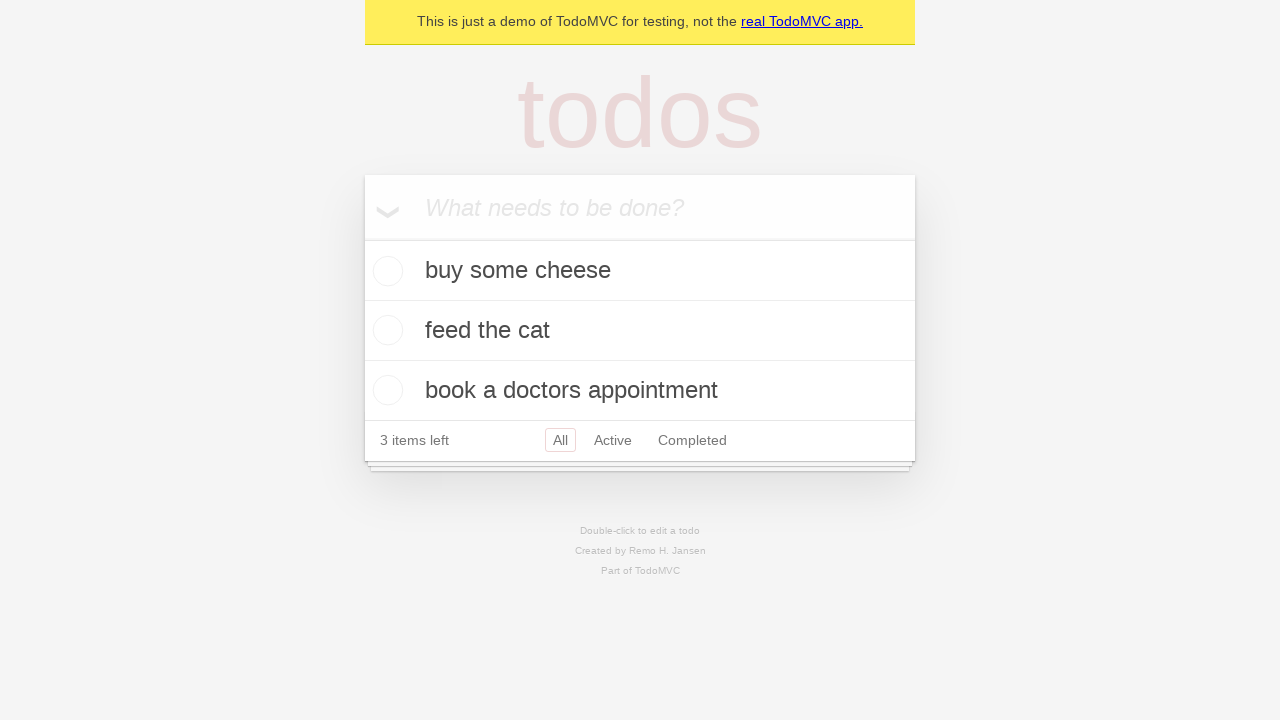

Double-clicked second todo item to enter edit mode at (640, 331) on internal:testid=[data-testid="todo-item"s] >> nth=1
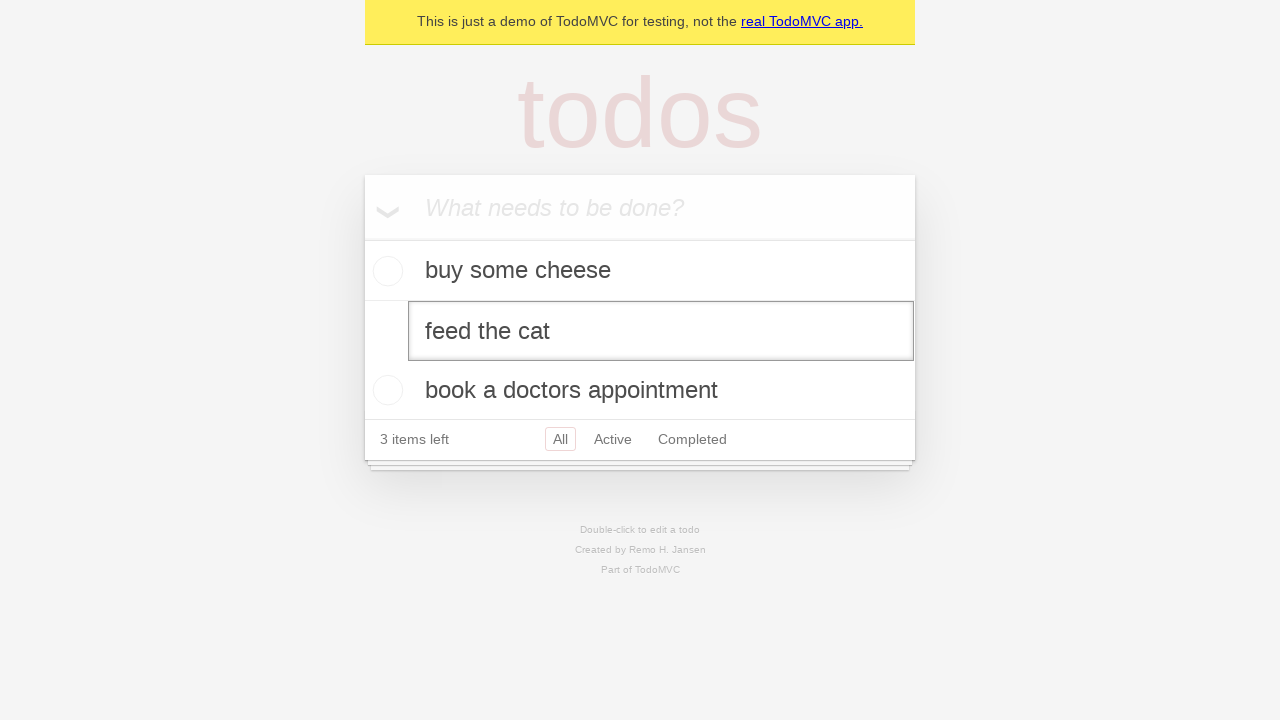

Filled edit textbox with 'buy some sausages' on internal:testid=[data-testid="todo-item"s] >> nth=1 >> internal:role=textbox[nam
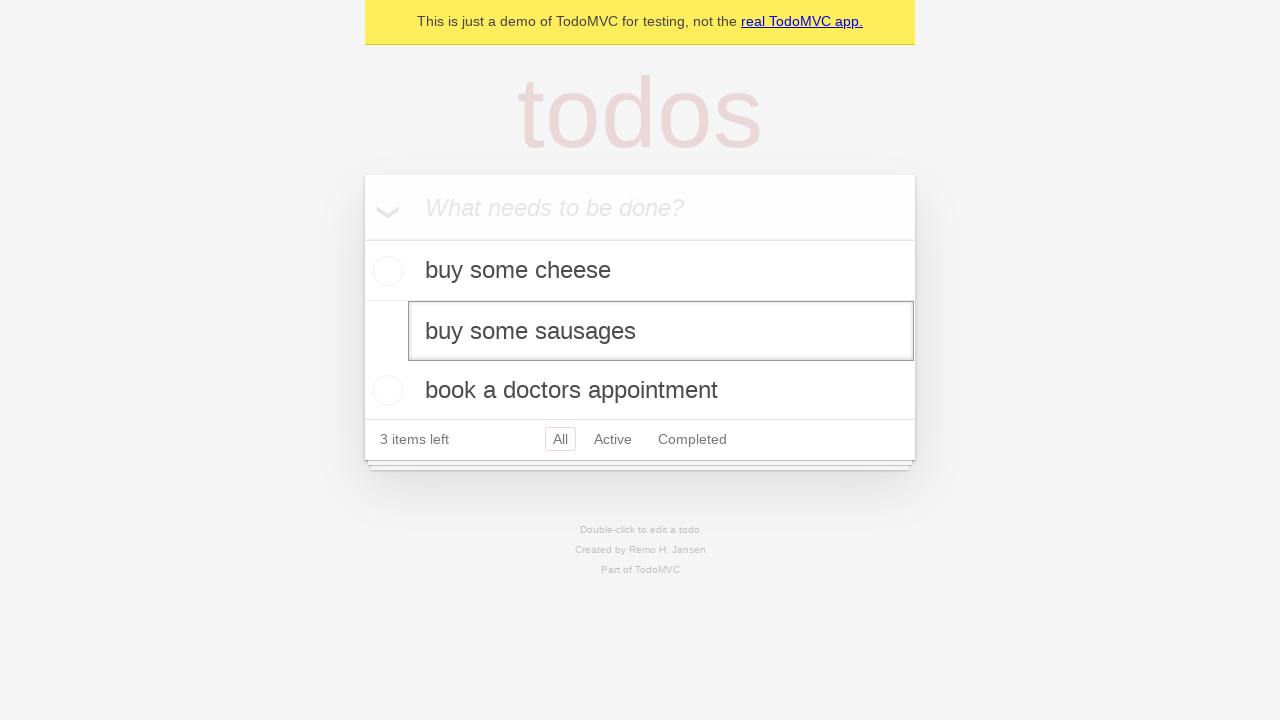

Dispatched blur event to save edit changes
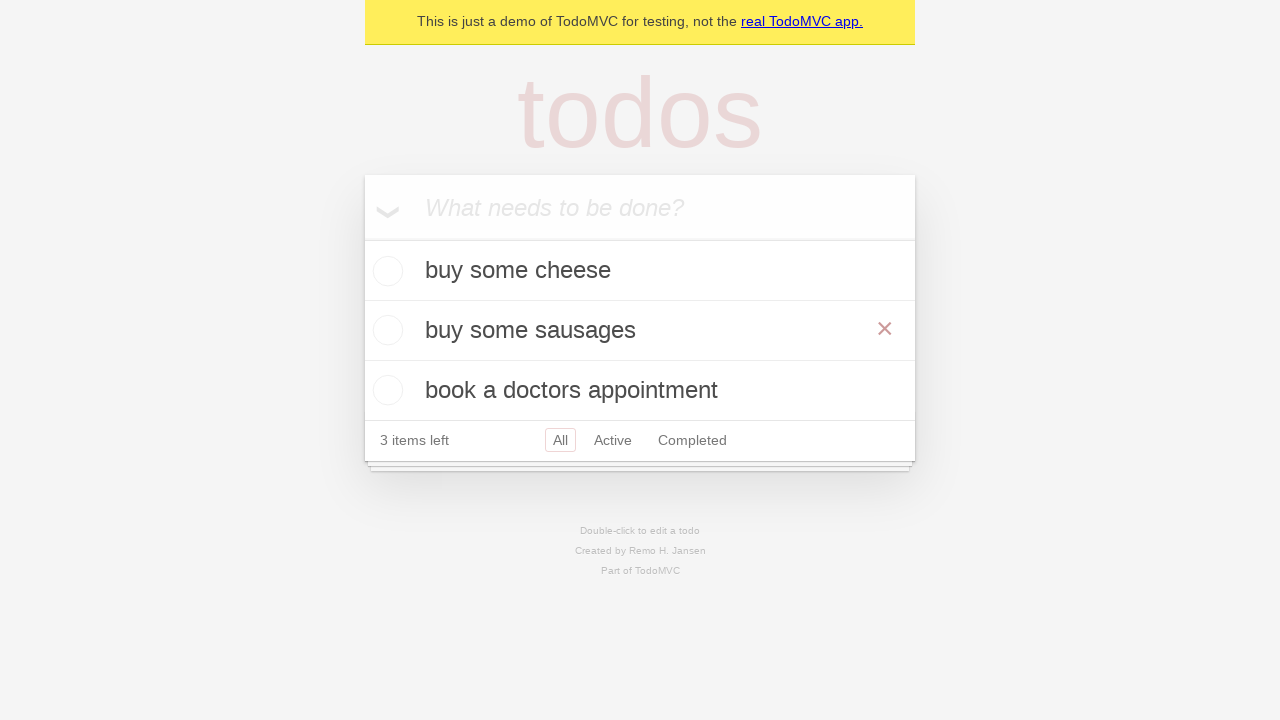

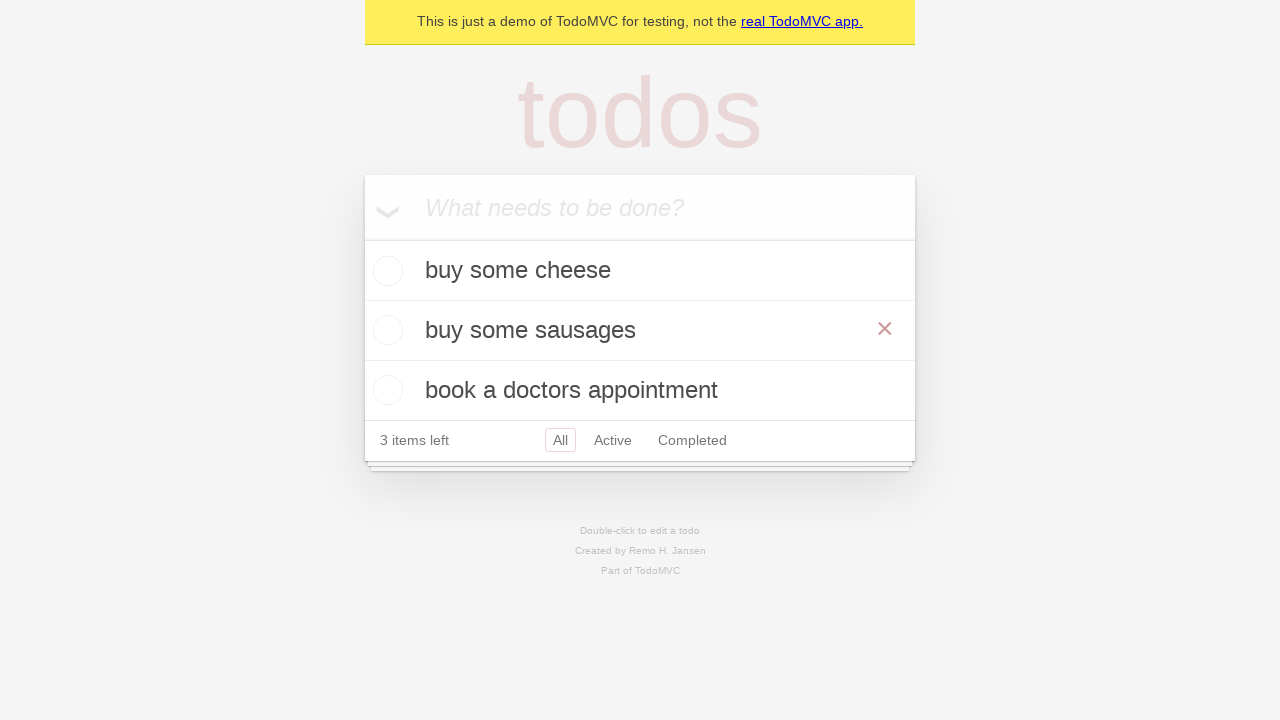